Tests add to cart functionality by navigating to speakers category, selecting a speaker item, and adding it to the cart

Starting URL: https://www.advantageonlineshopping.com

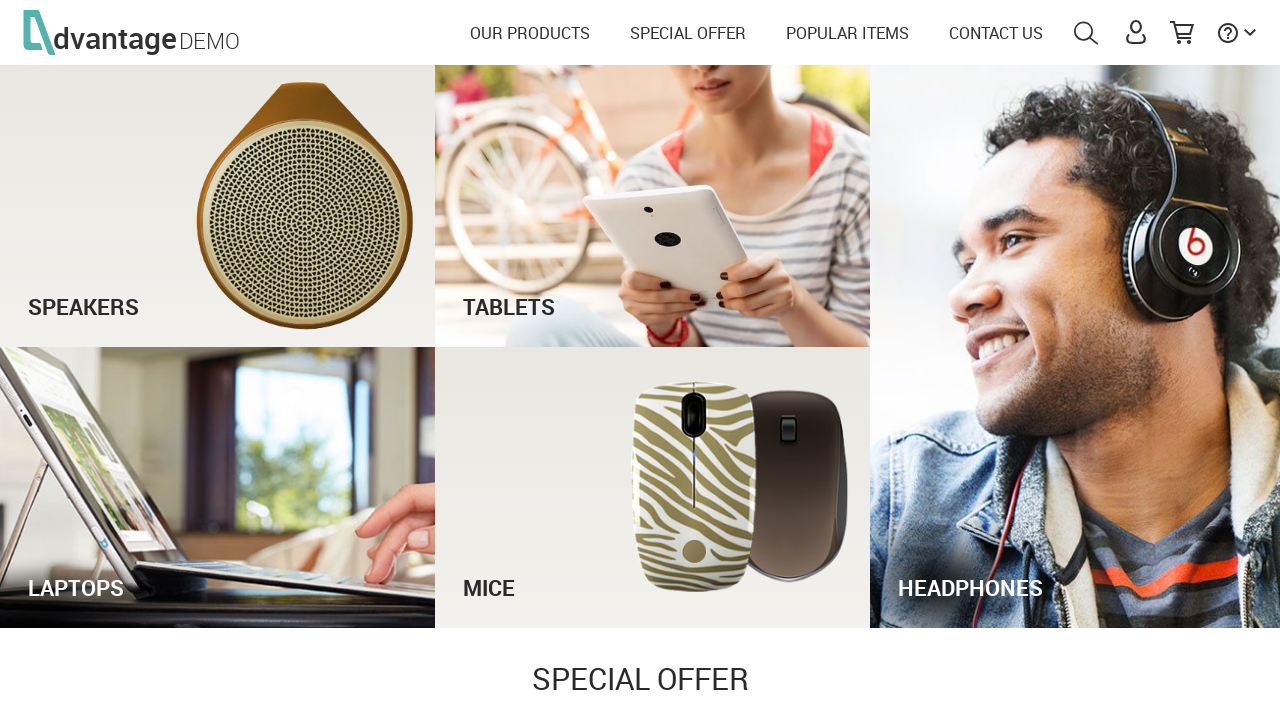

Clicked on speakers category at (218, 206) on #speakersImg
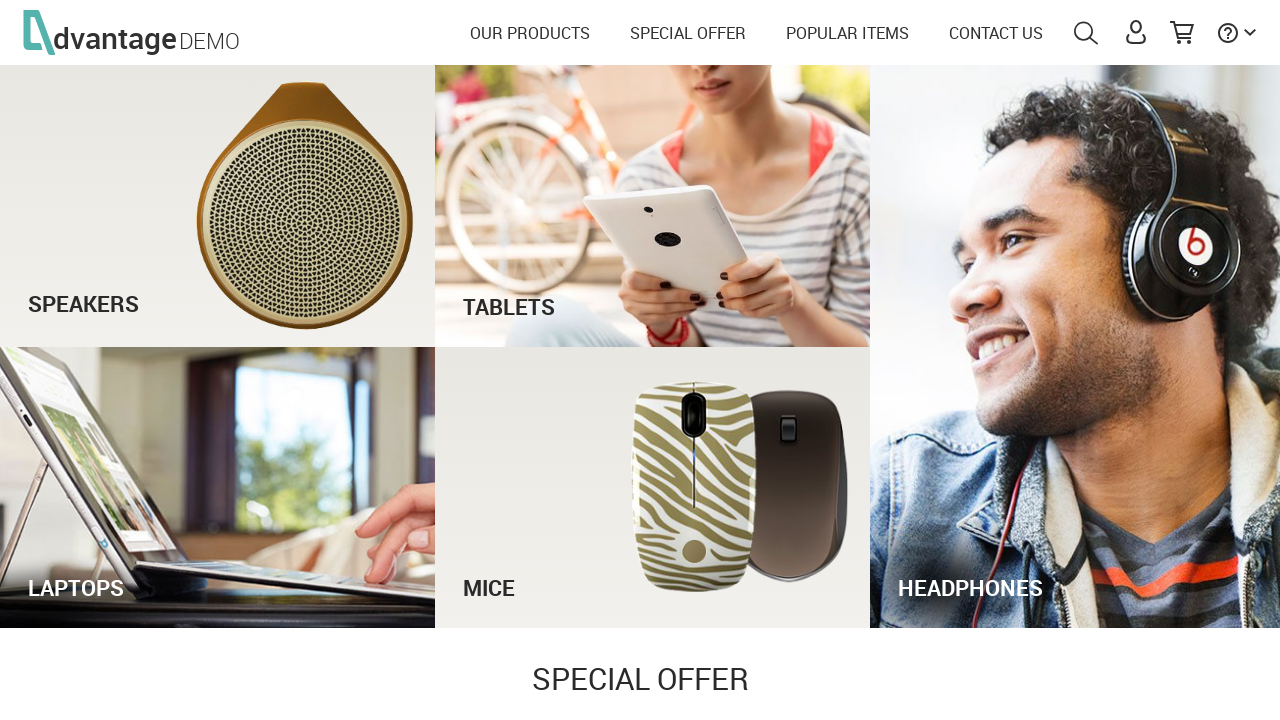

Waited for speakers category page to load
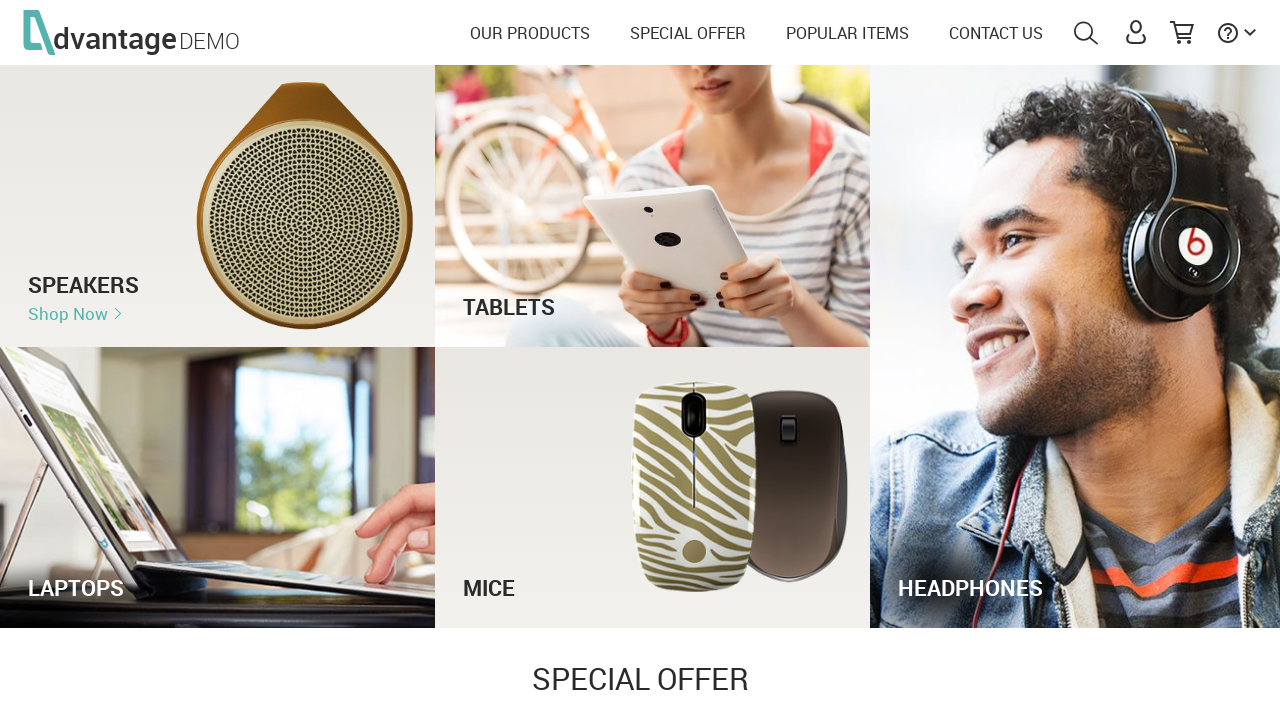

Clicked on first speaker item at (362, 361) on .productName >> nth=0
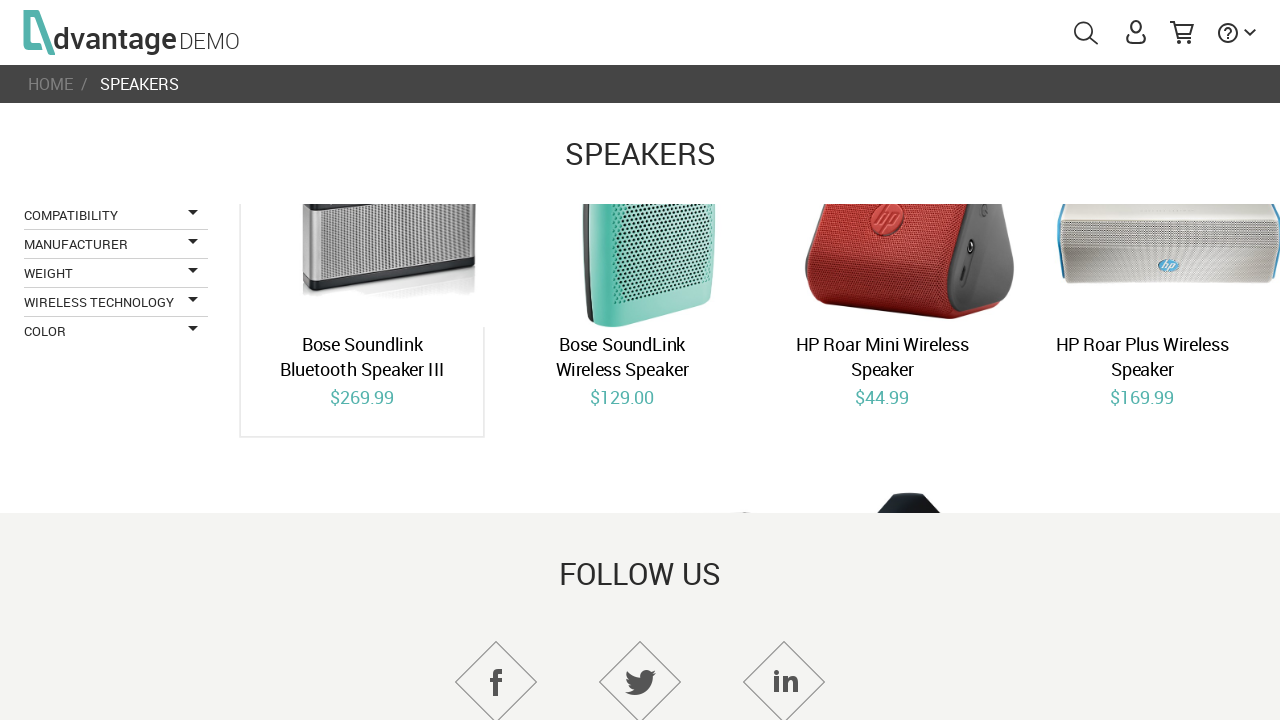

Waited for speaker item details page to load
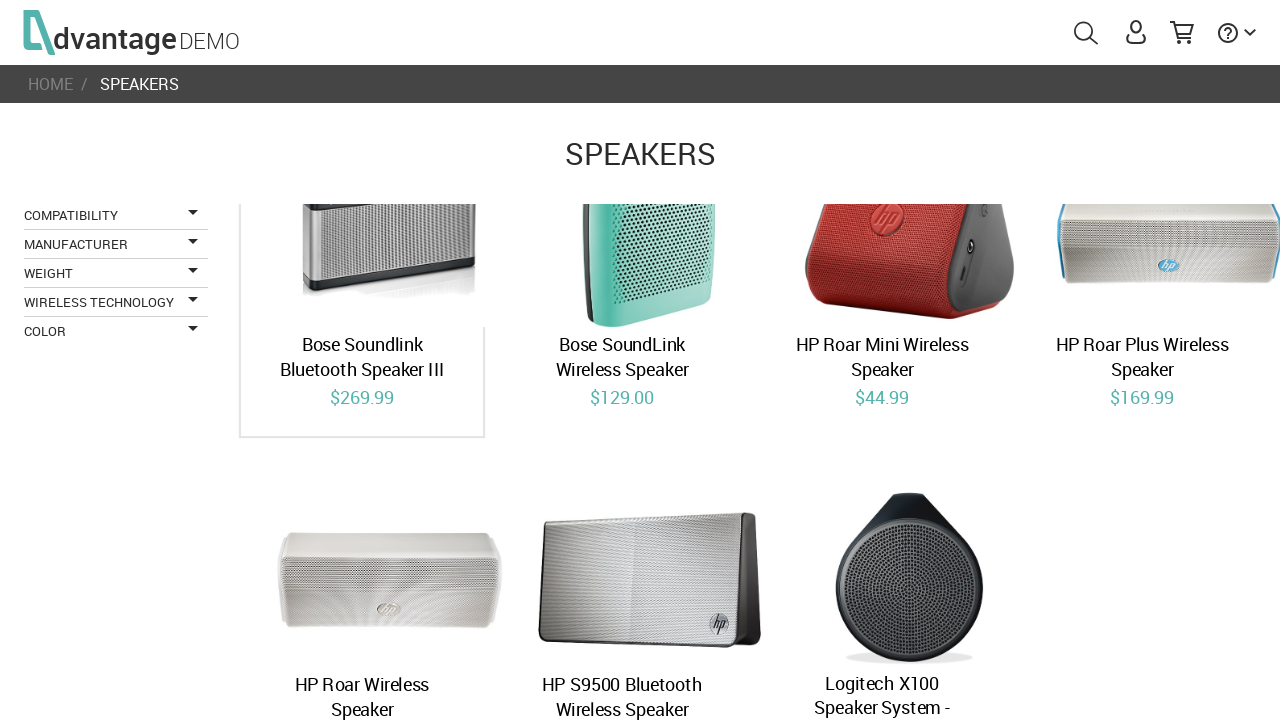

Clicked add to cart button at (860, 659) on button[name='save_to_cart']
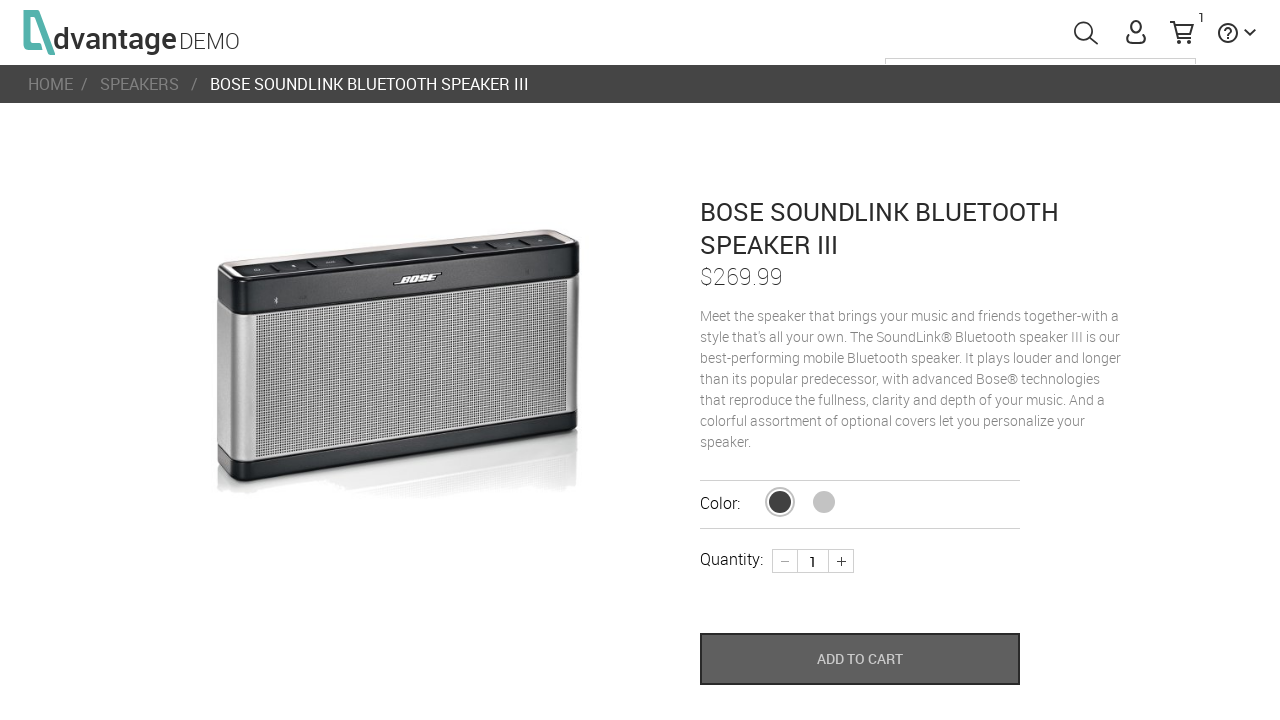

Waited for cart update to complete
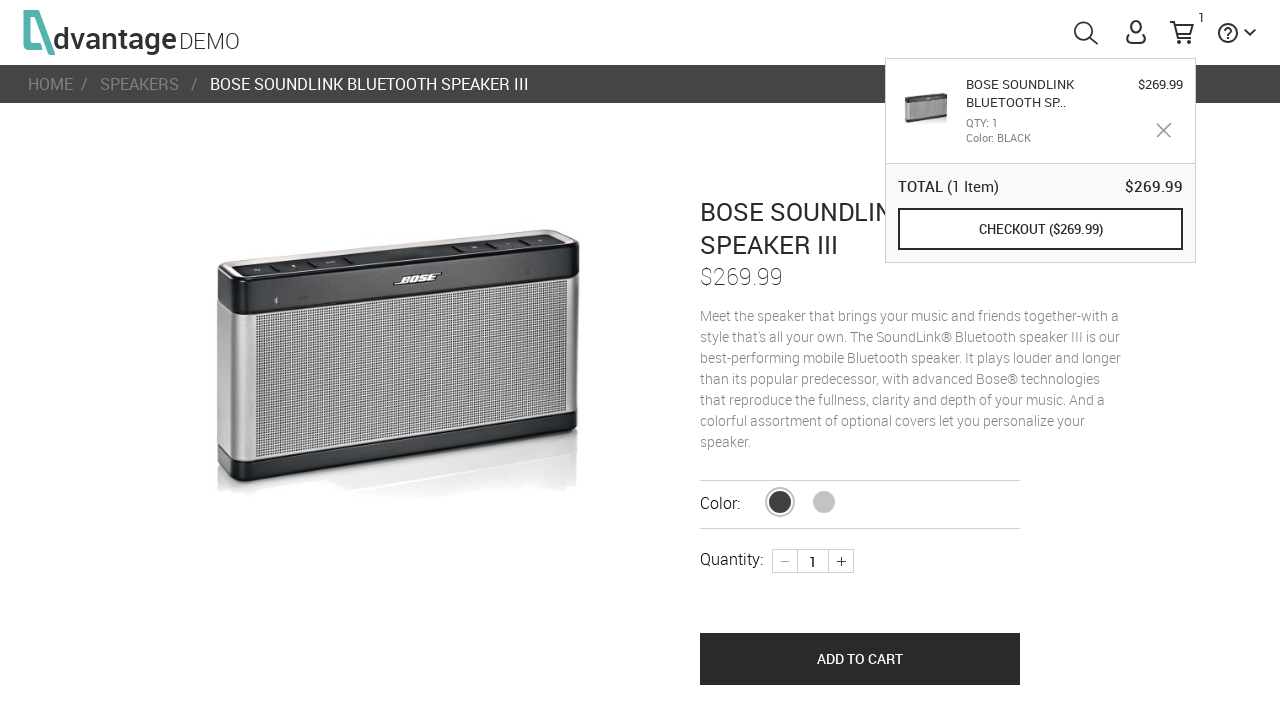

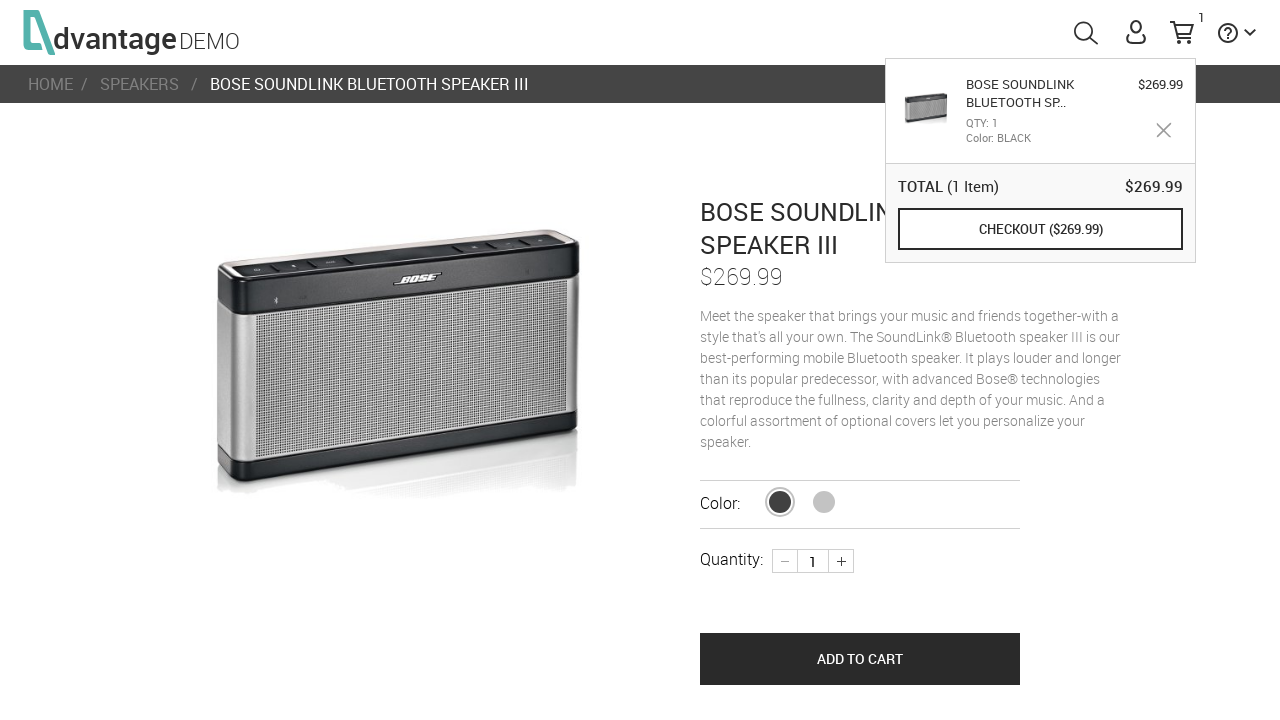